Tests successful login and verifies the user reaches the inventory page

Starting URL: https://www.saucedemo.com/

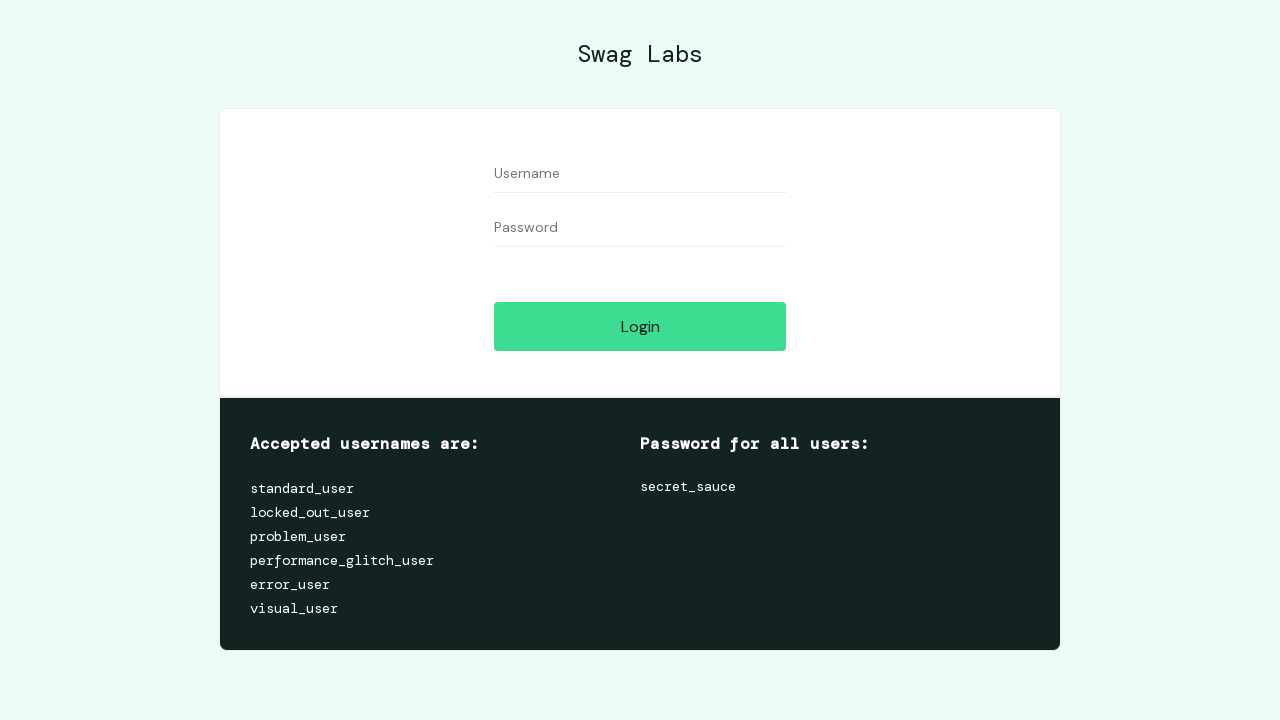

Waited for username field to become visible
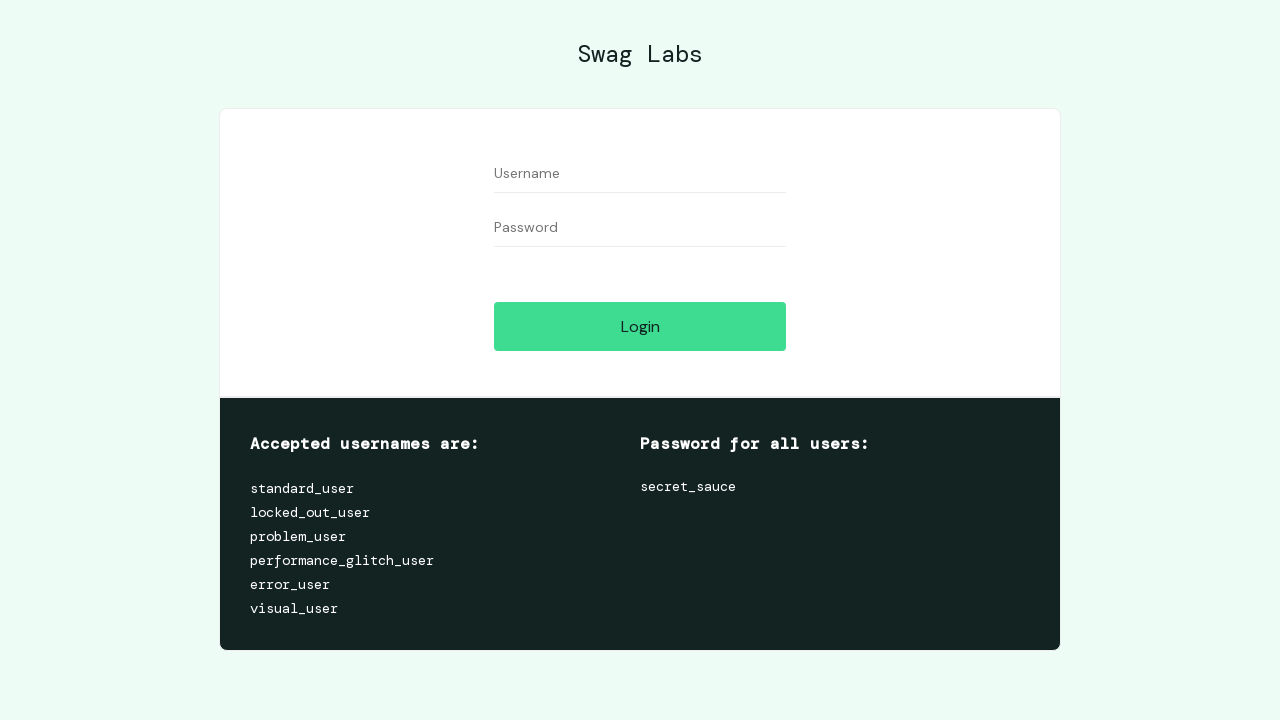

Filled username field with 'standard_user' on #user-name
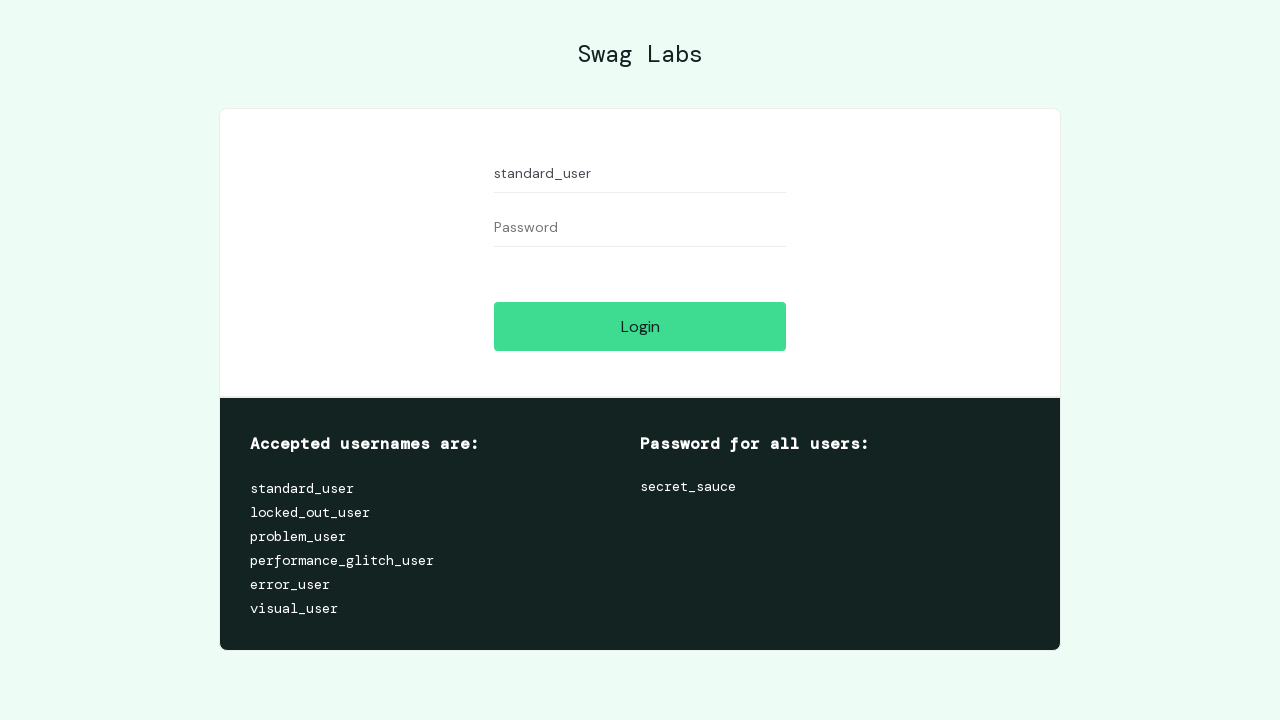

Waited for password field to become visible
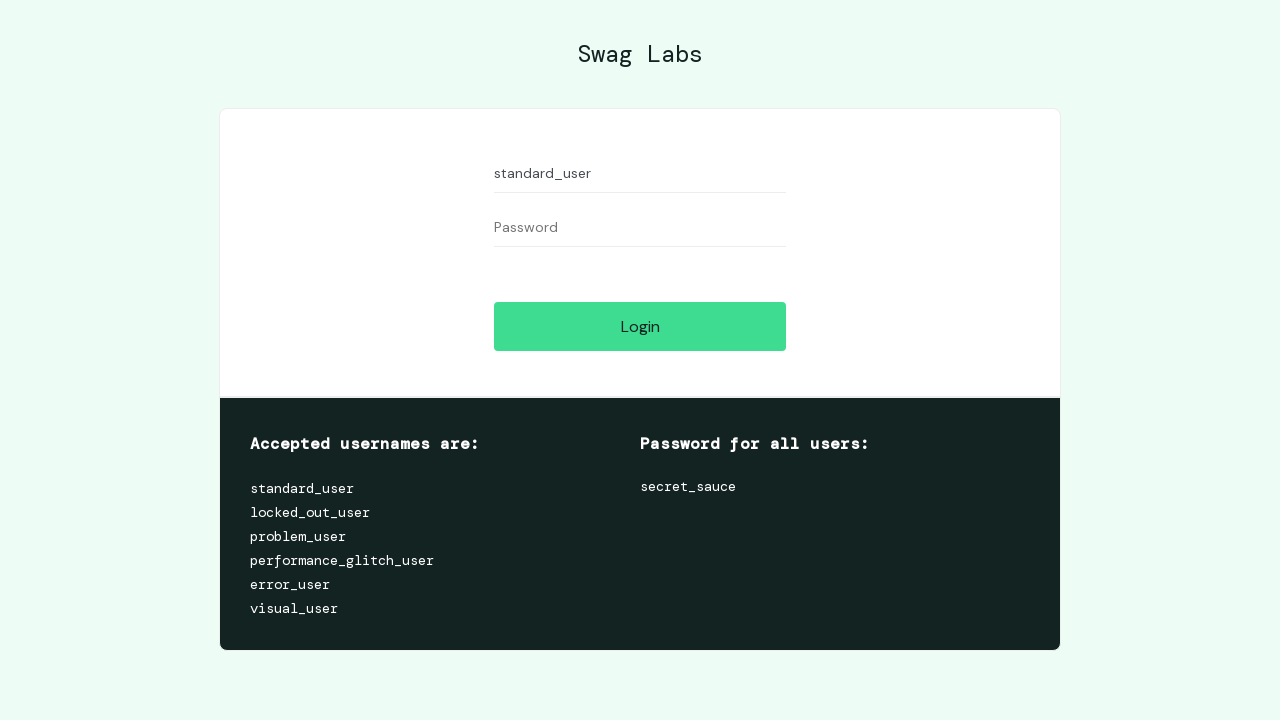

Filled password field with 'secret_sauce' on #password
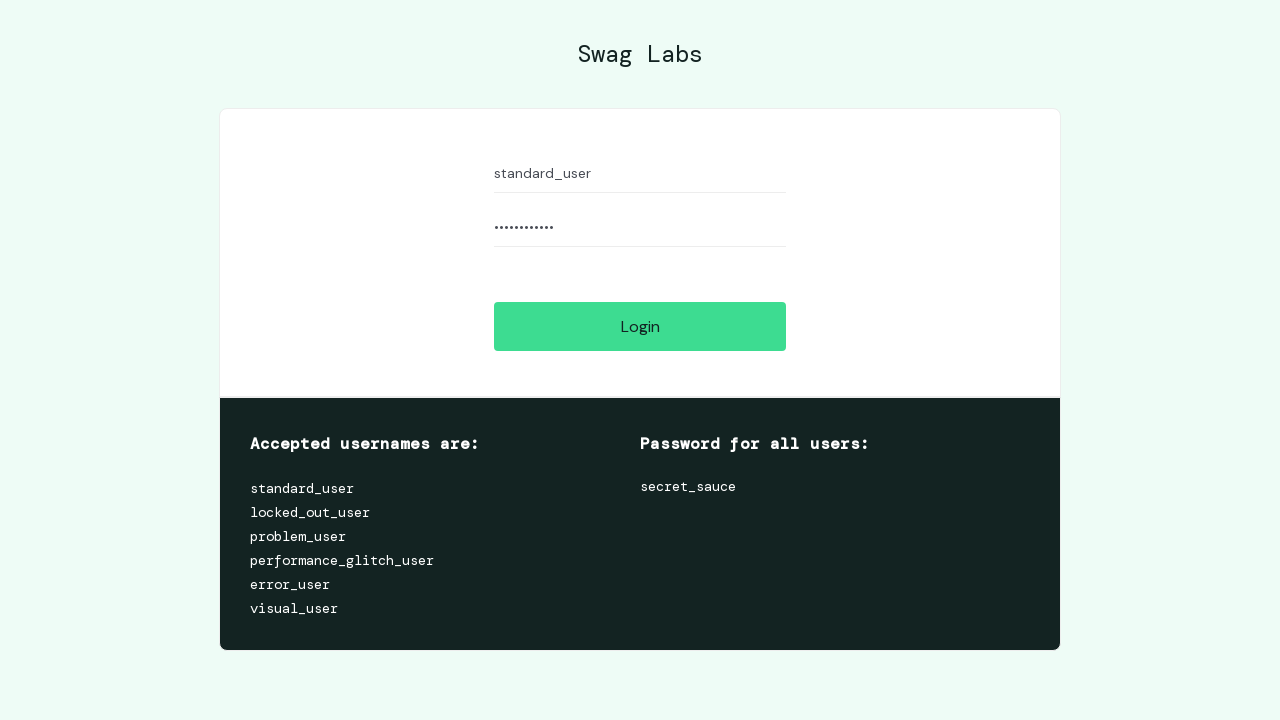

Waited for login button to become visible
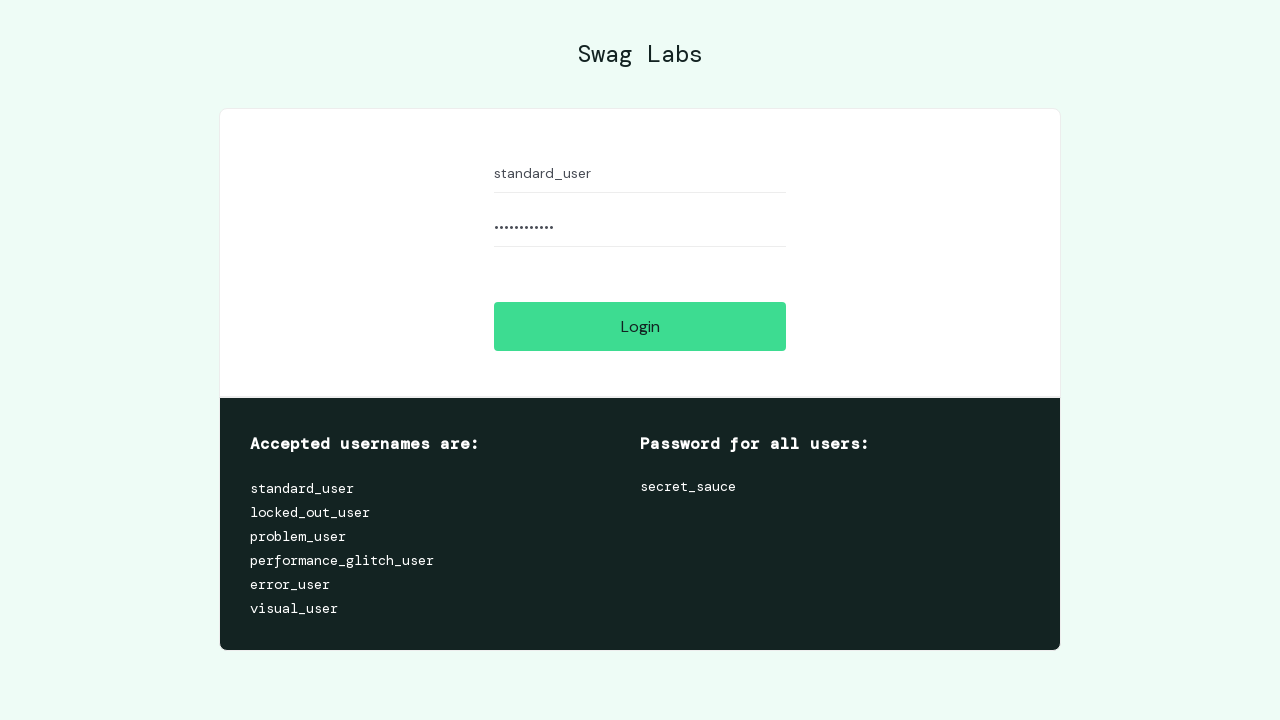

Clicked login button to submit credentials at (640, 326) on #login-button
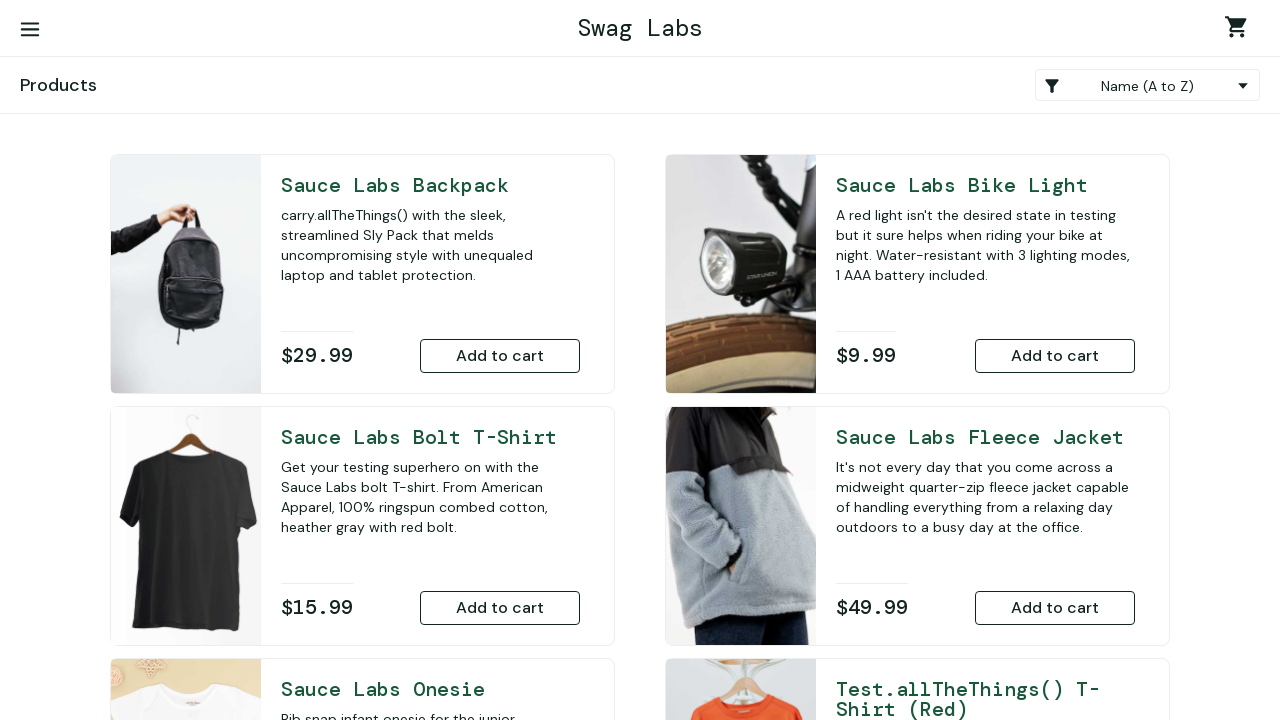

Verified successful login - inventory page URL confirmed
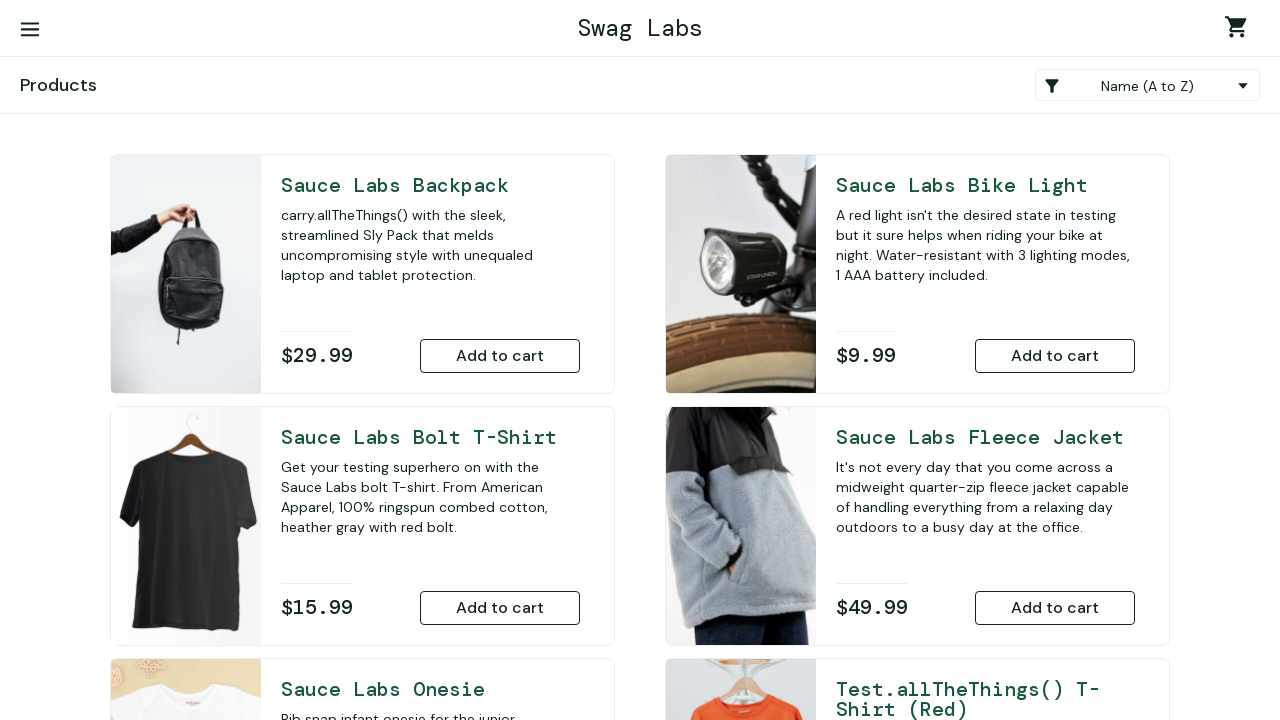

Printed success message
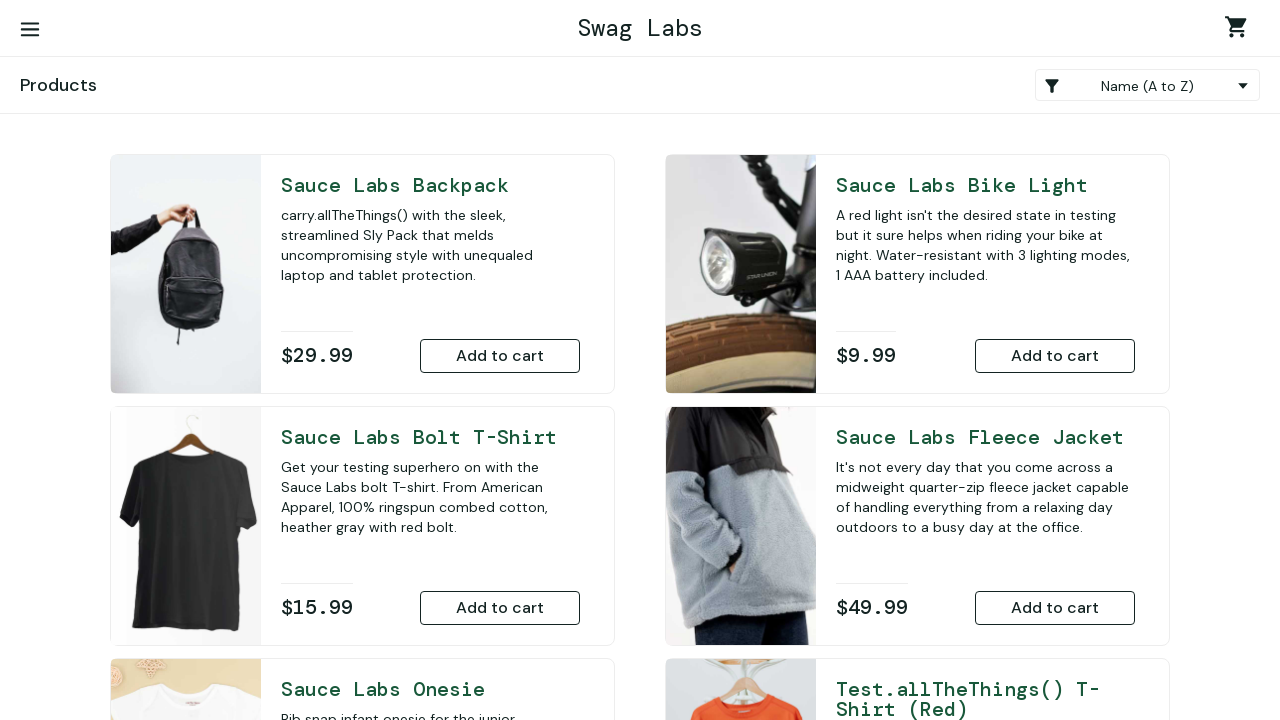

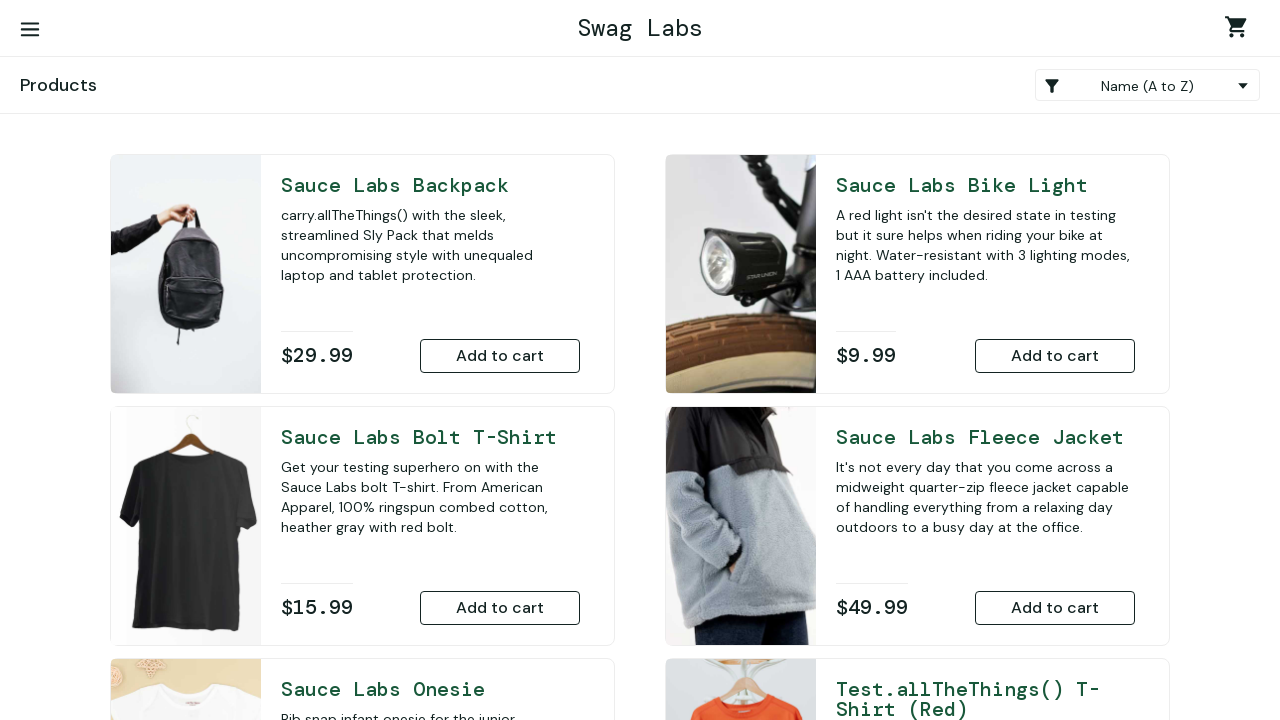